Tests the add element functionality on Heroku's test page by clicking the Add Element button and verifying that a Delete button appears

Starting URL: https://the-internet.herokuapp.com/add_remove_elements/

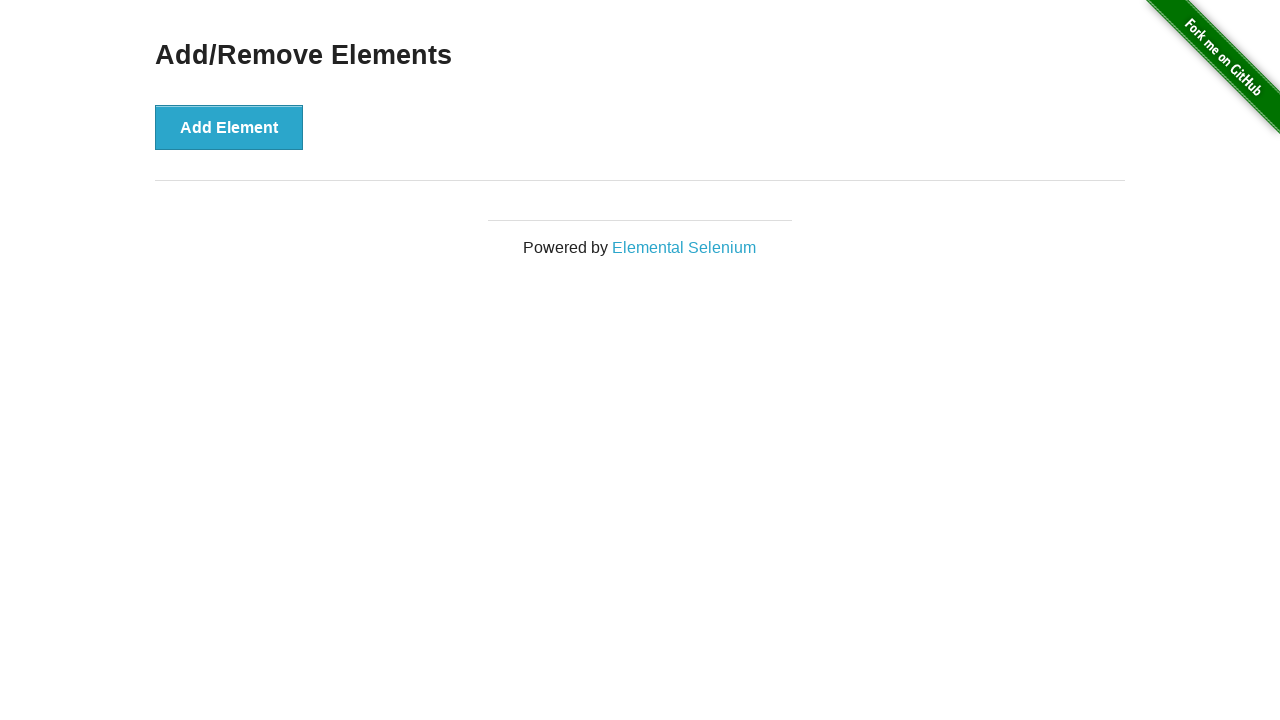

Clicked the Add Element button at (229, 127) on button[onclick="addElement()"]
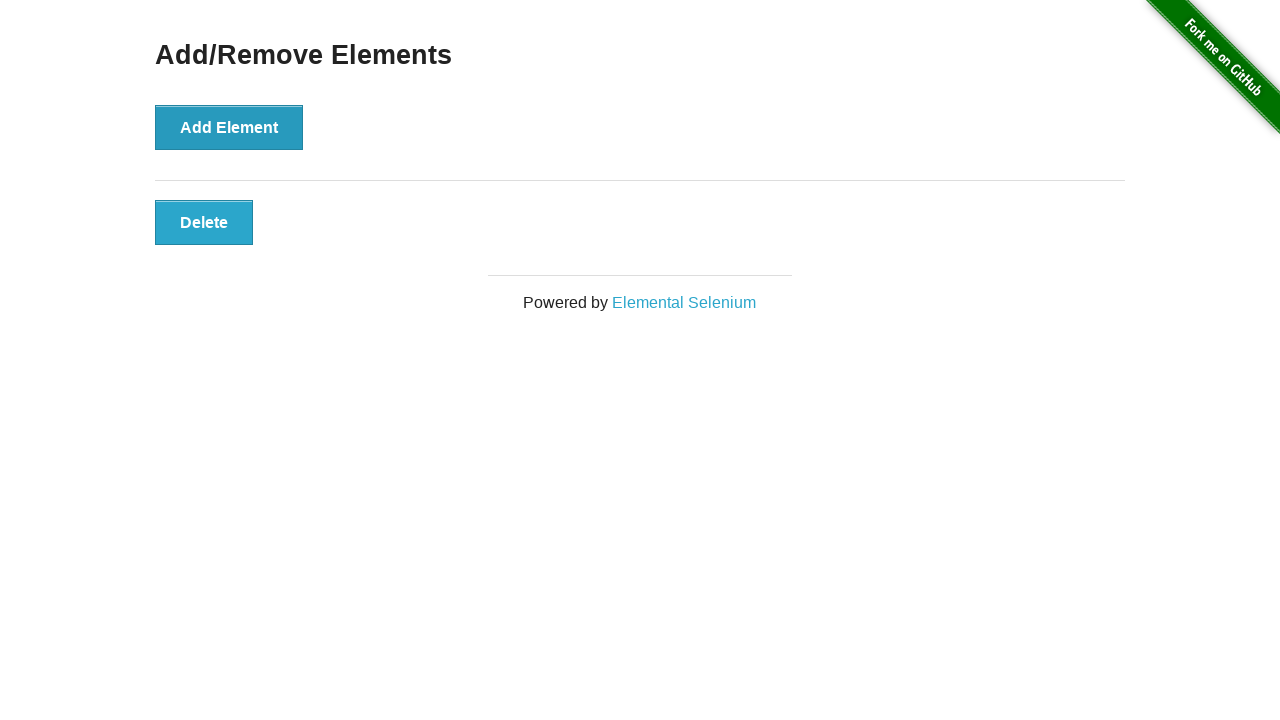

Delete button appeared after adding element
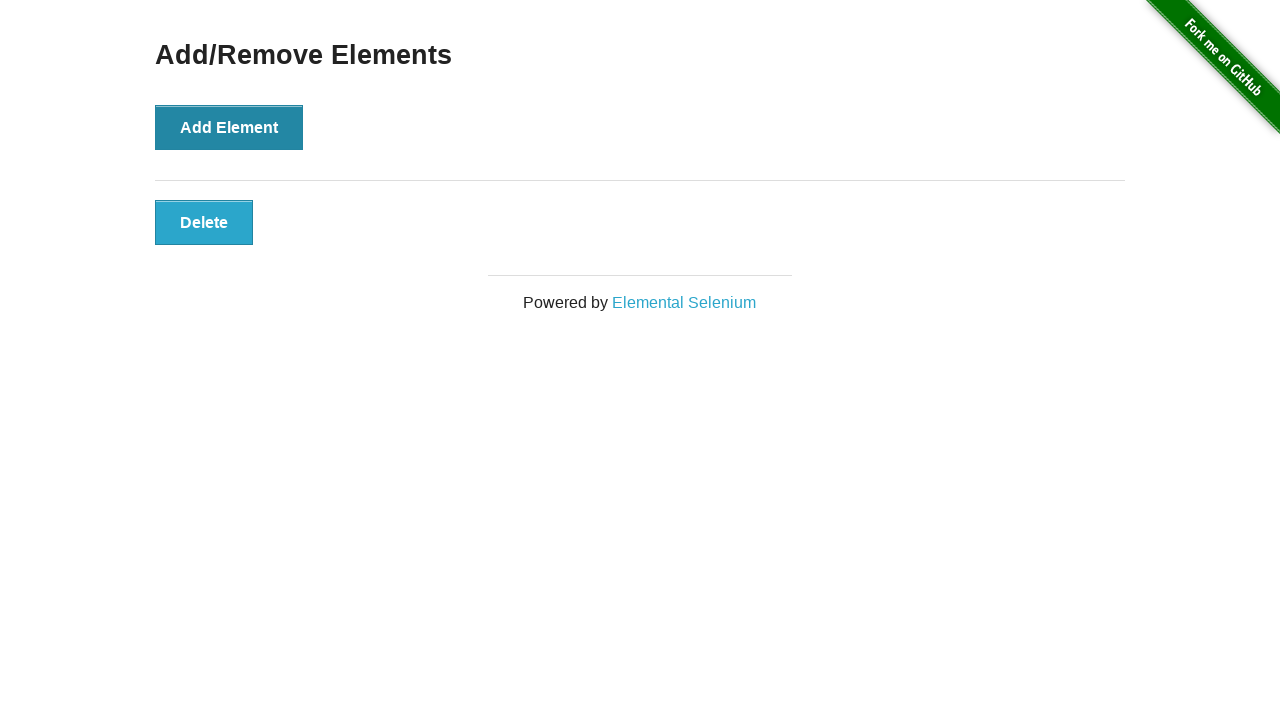

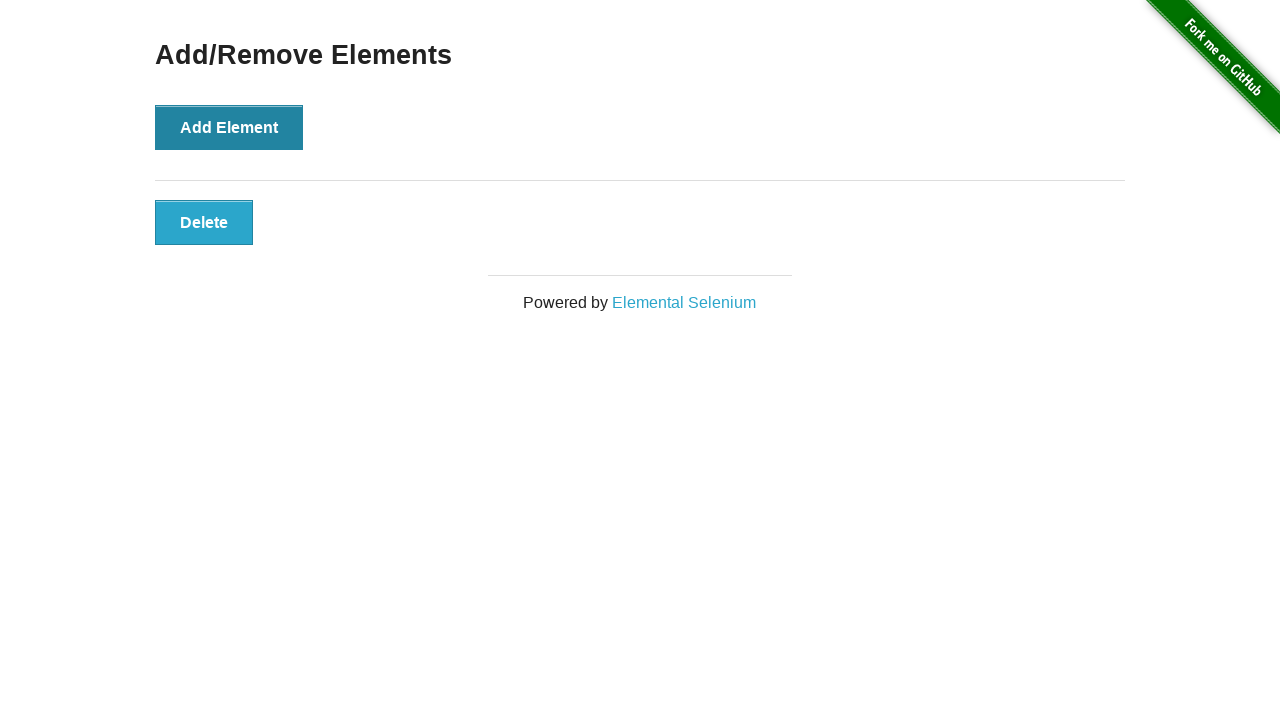